Tests a checkout form by filling in personal information (first name, last name, username, address, email), selecting country and state, entering zip code, and filling credit card details (name, number, expiration, CVV), then clicking the proceed button.

Starting URL: https://getbootstrap.com/docs/4.0/examples/checkout/

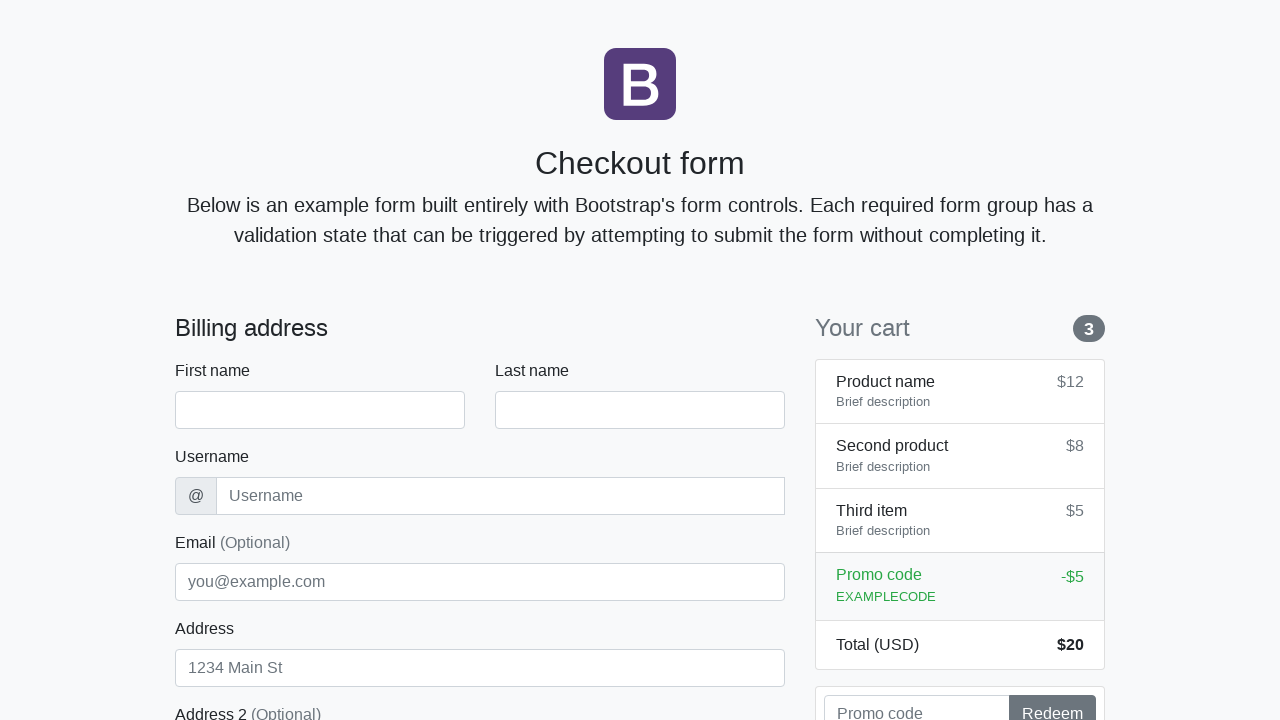

Checkout form loaded and first name field is visible
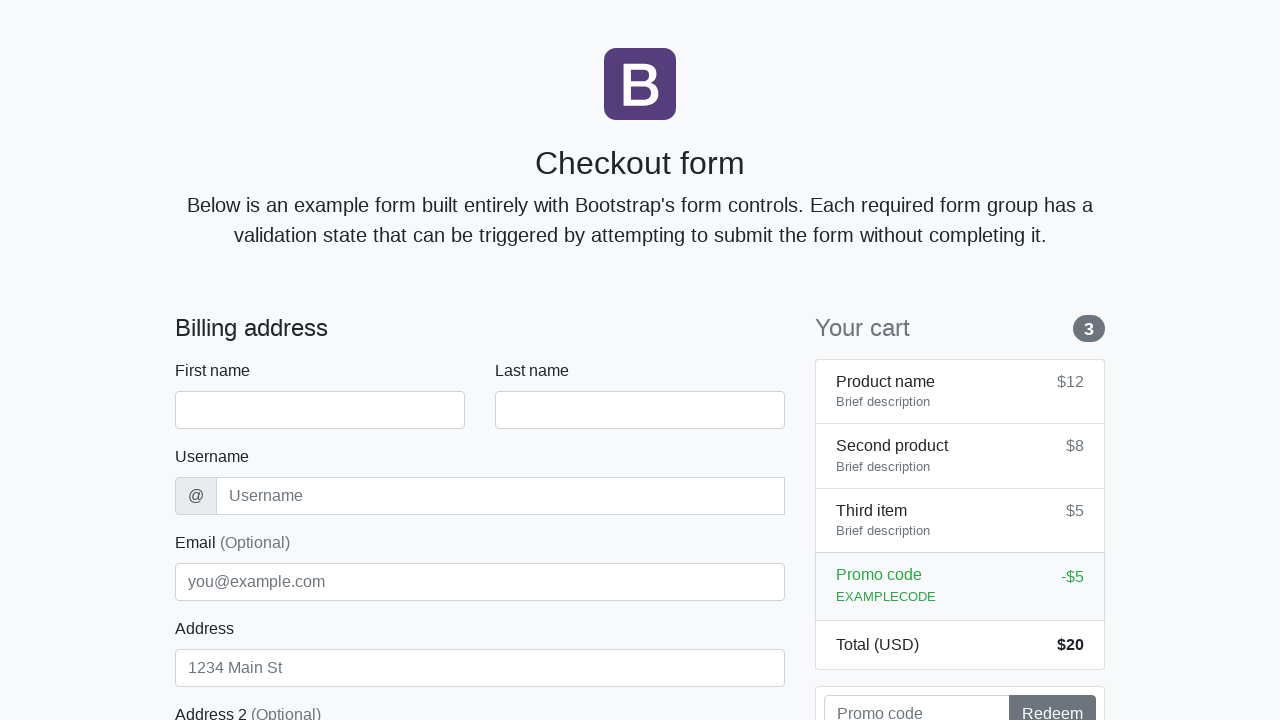

Entered first name 'Marcus' on #firstName
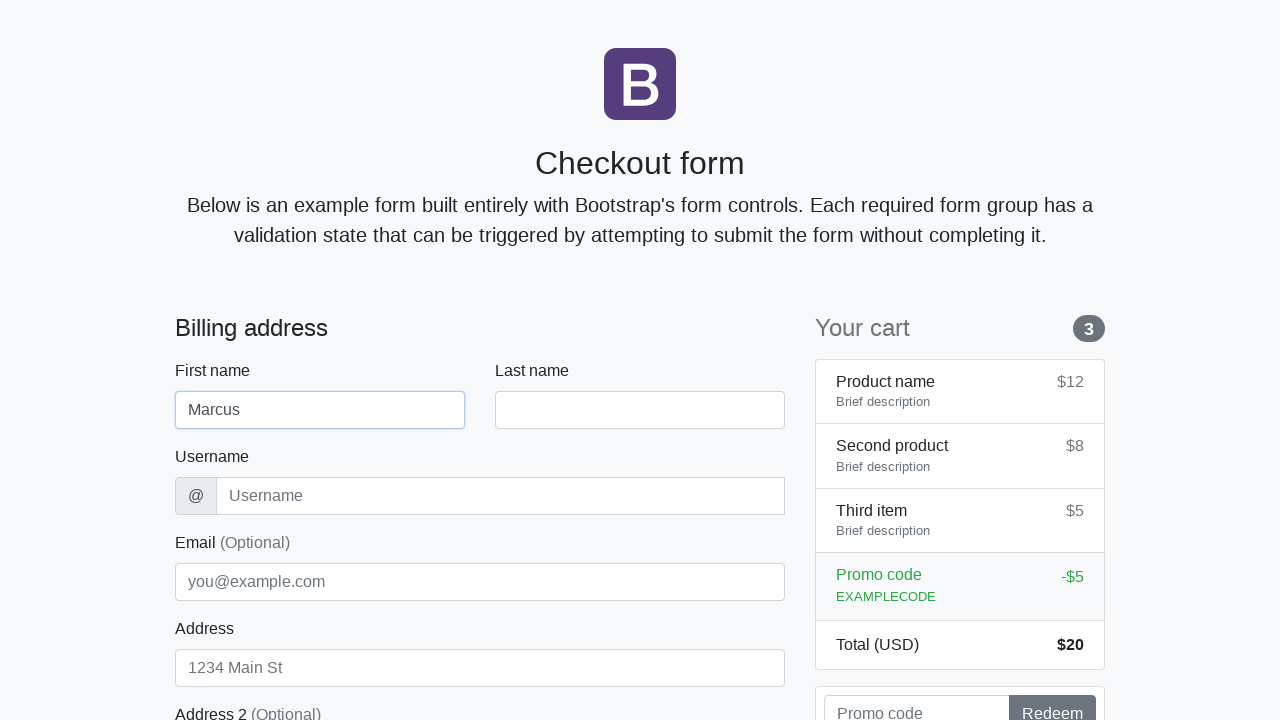

Entered last name 'Johnson' on #lastName
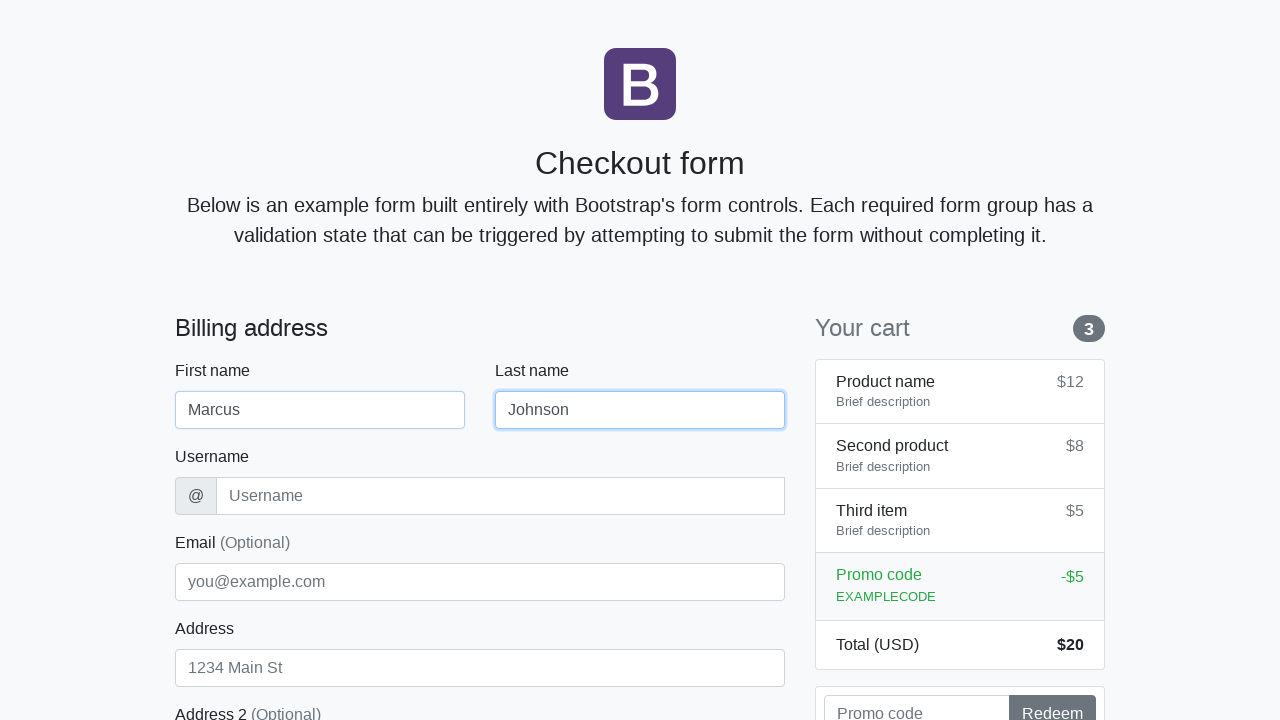

Entered username 'mjohnson42' on #username
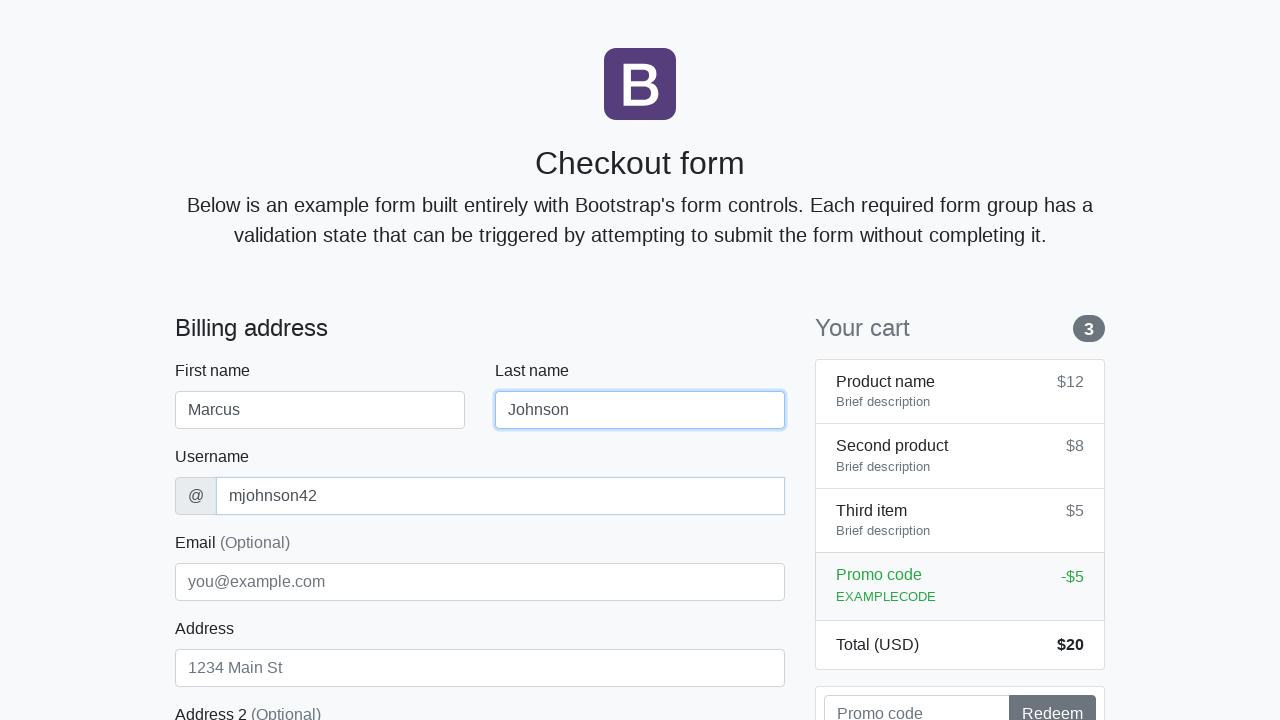

Entered address '742 Oak Avenue' on #address
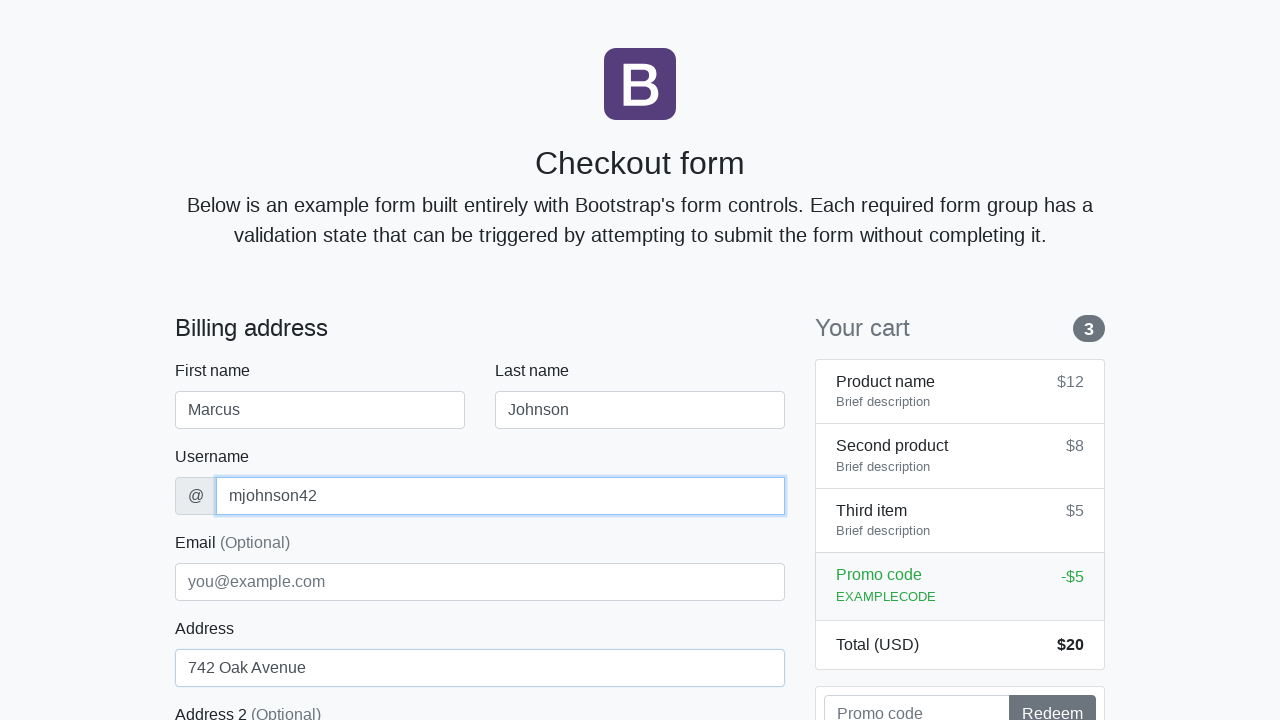

Entered email 'marcus.johnson@example.com' on #email
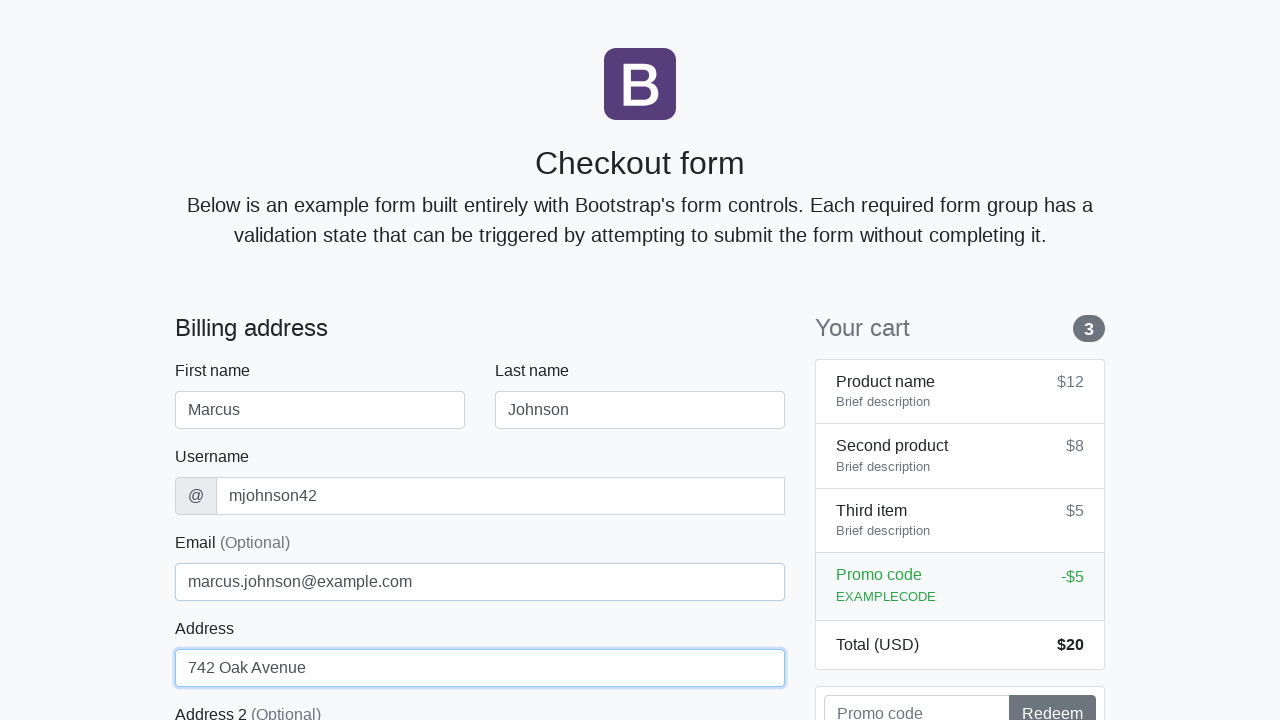

Selected country 'United States' on #country
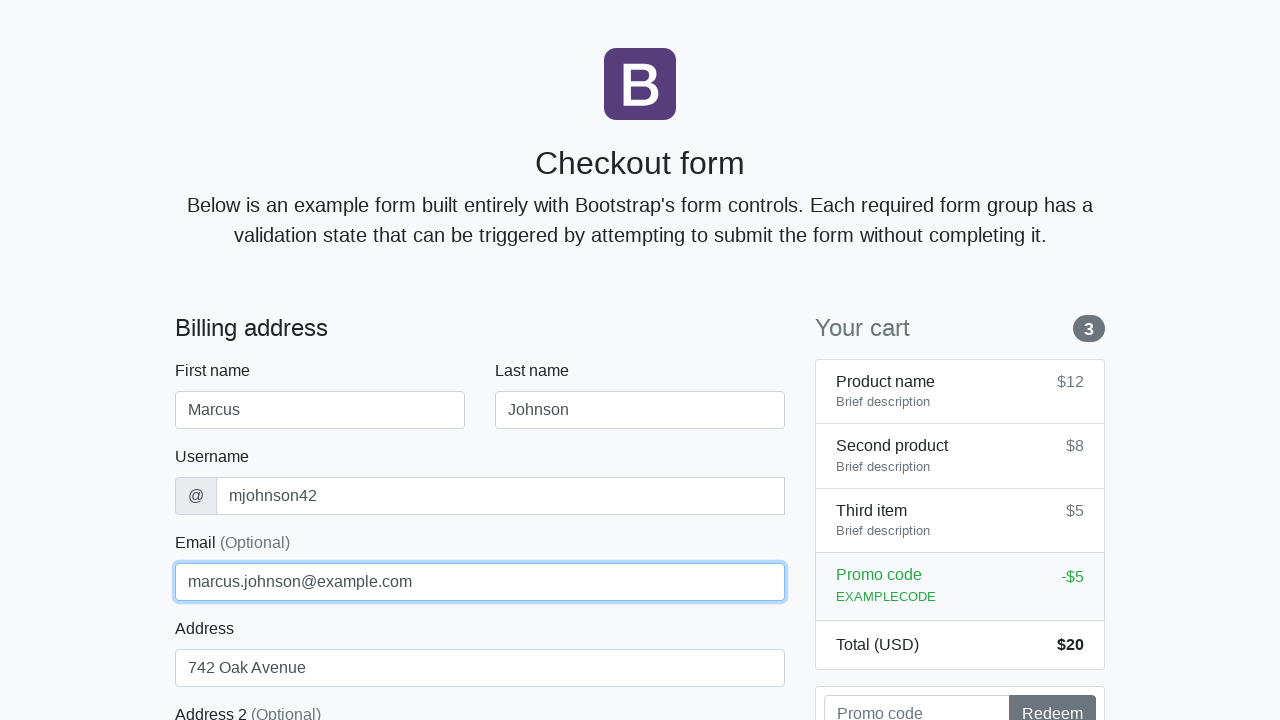

Selected state 'California' on #state
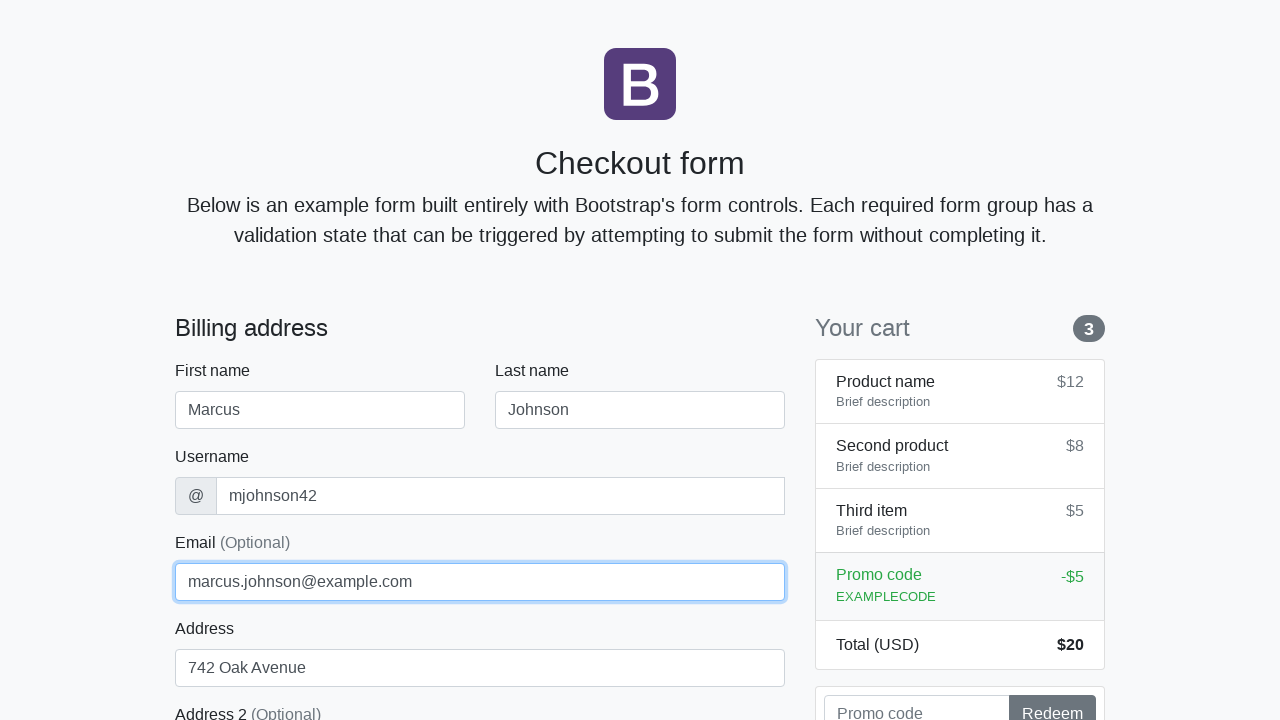

Entered zip code '94102' on #zip
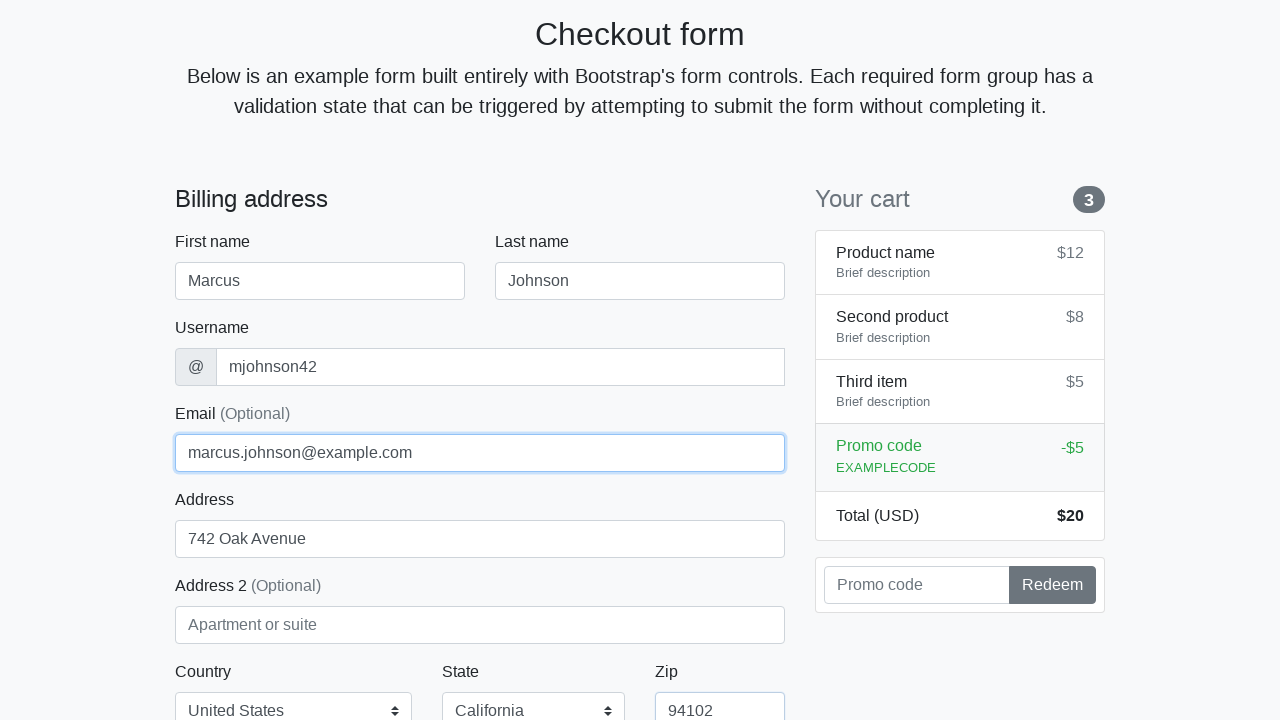

Entered credit card name 'Marcus Johnson' on #cc-name
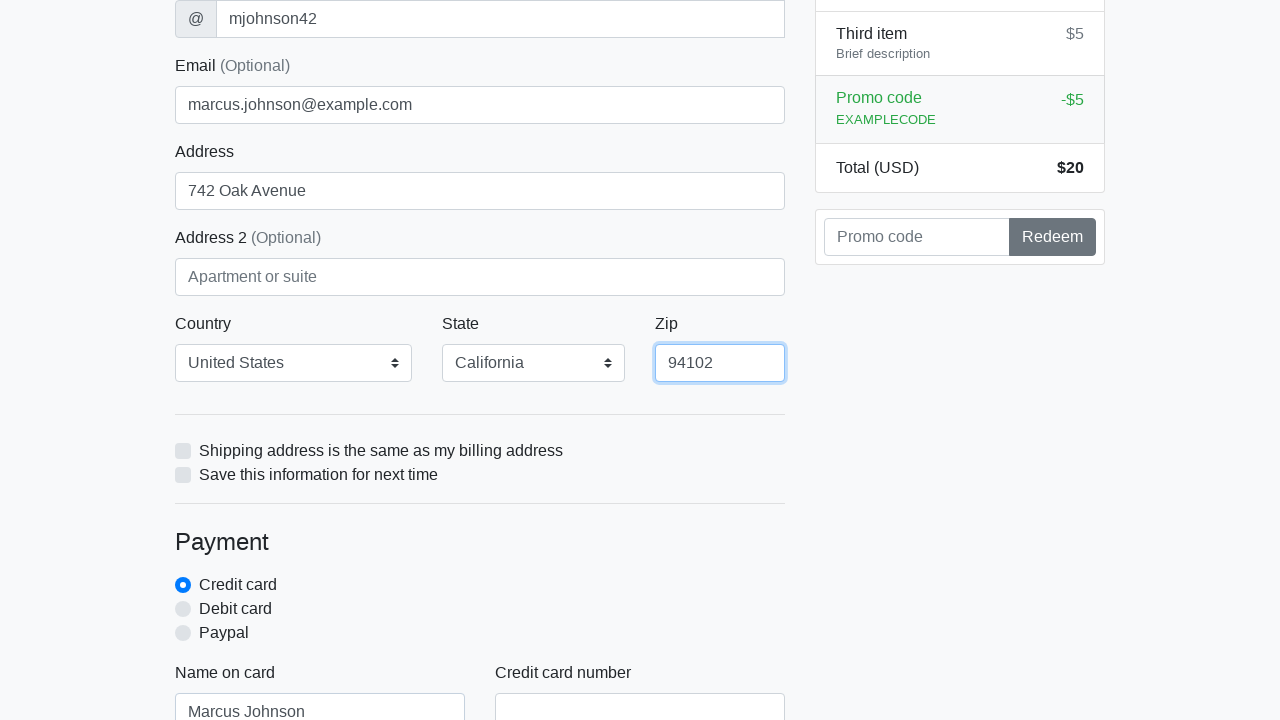

Entered credit card number on #cc-number
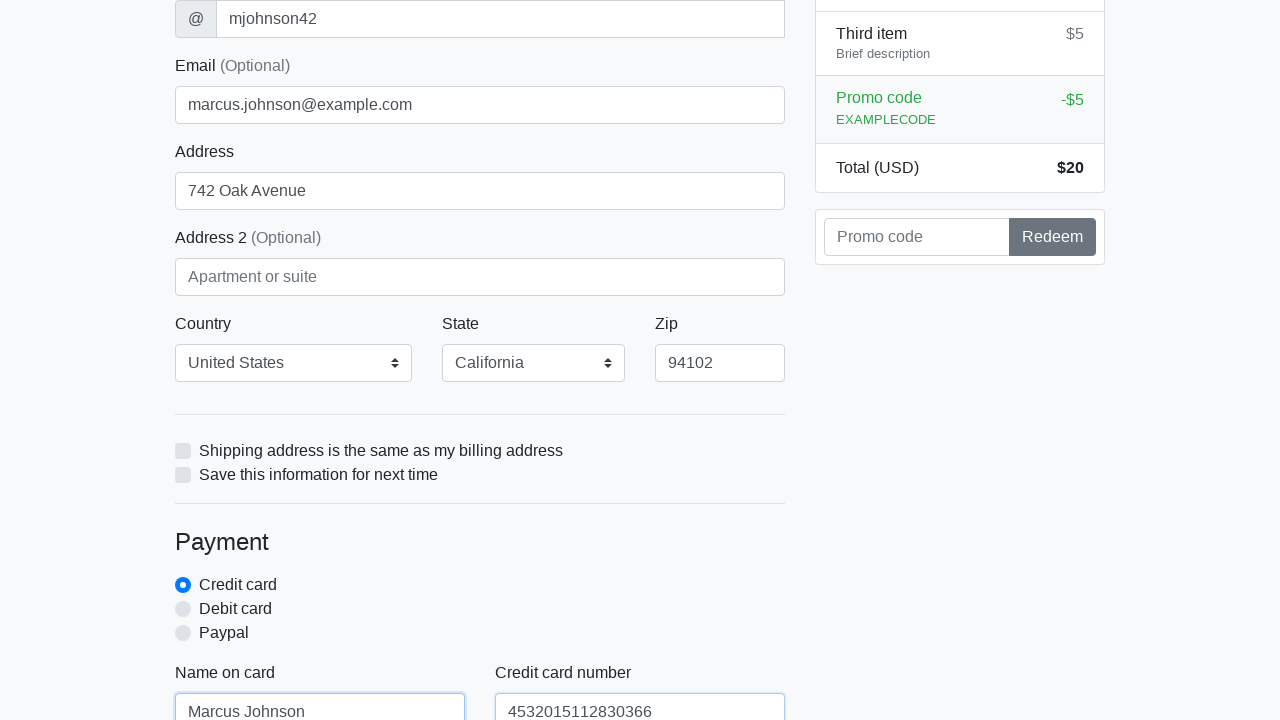

Entered credit card expiration '12/2025' on #cc-expiration
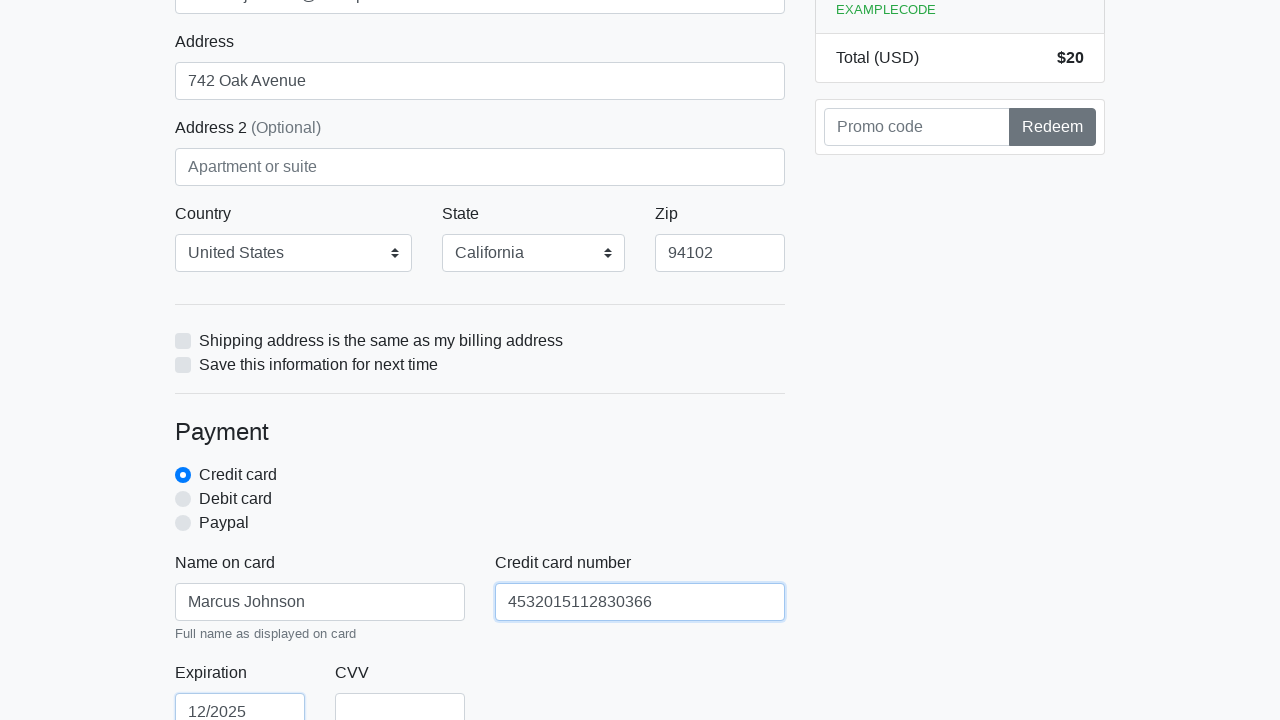

Entered credit card CVV '456' on #cc-cvv
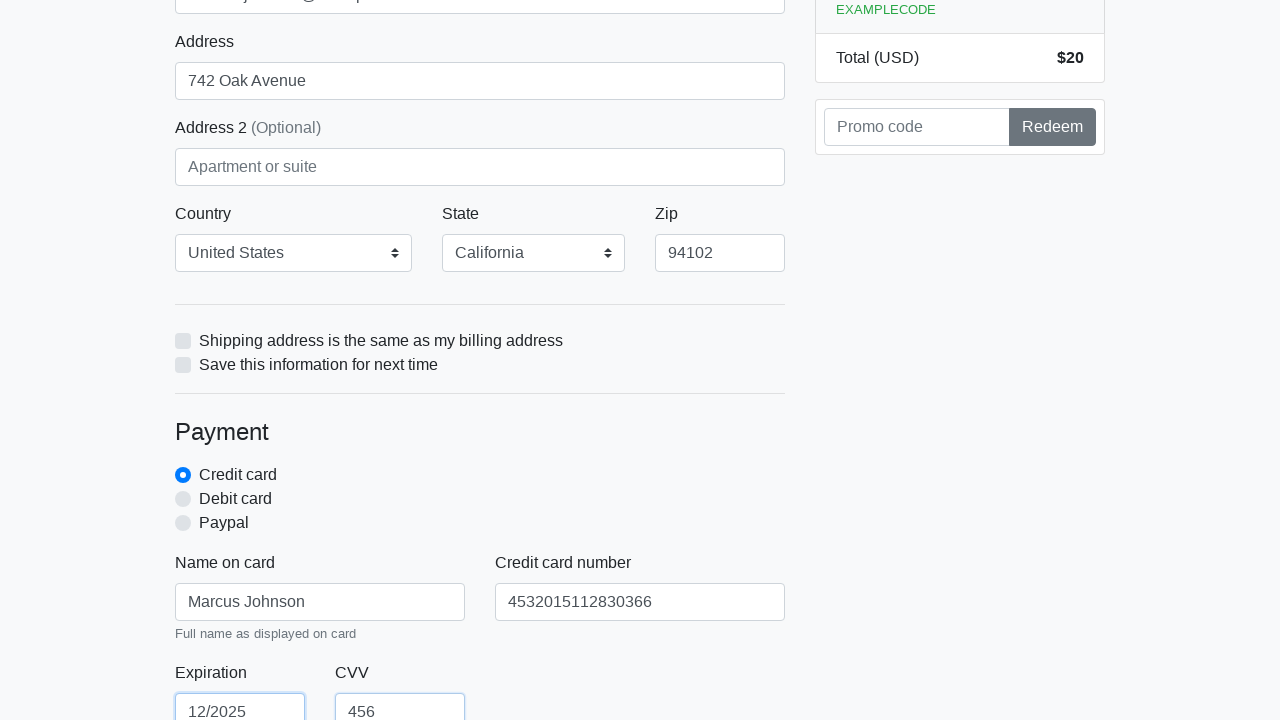

Clicked proceed button to submit checkout form at (480, 500) on xpath=//html/body/div/div[2]/div[2]/form/button
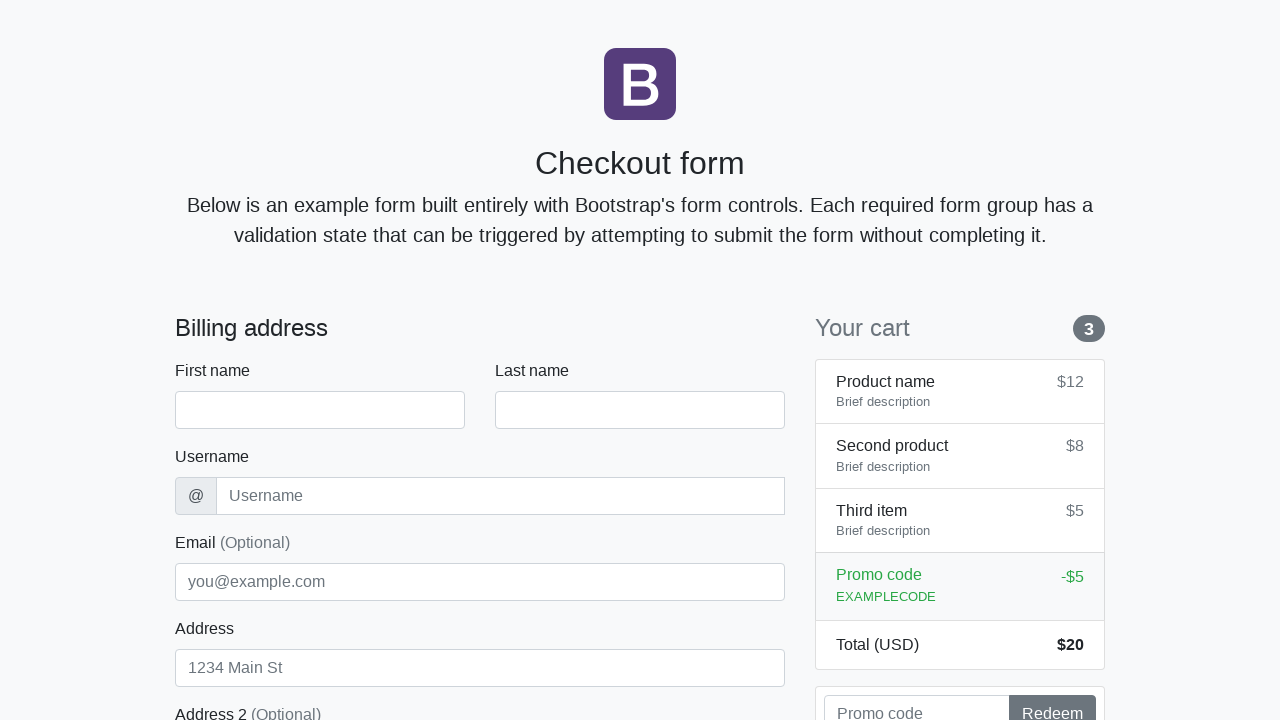

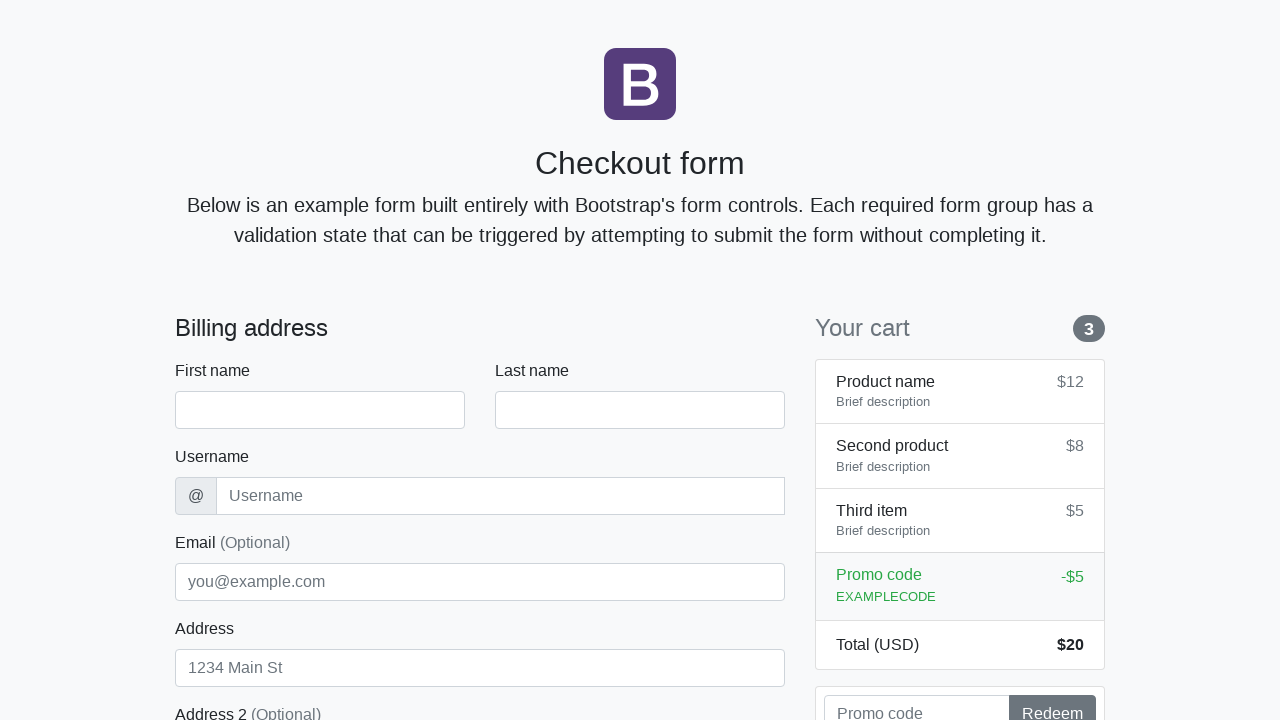